Tests that clicking on Alerts, Frame & Windows card displays the correct menu items

Starting URL: https://demoqa.com/

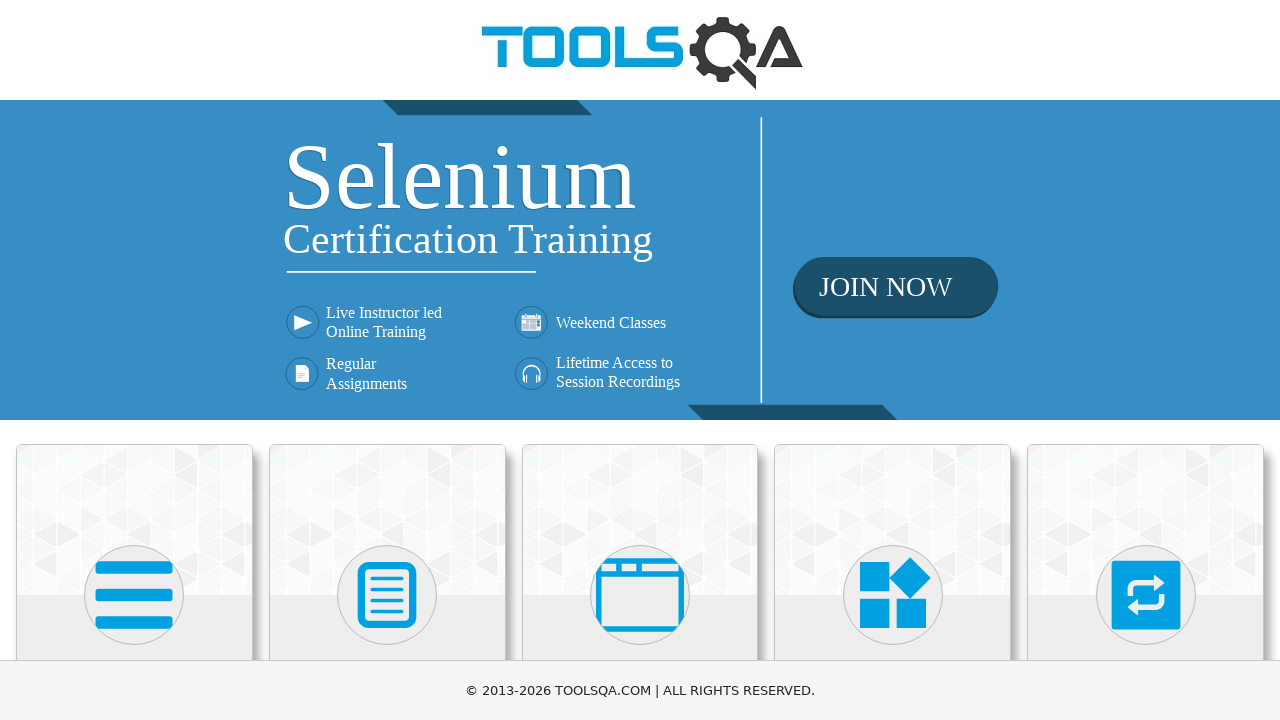

Clicked on Alerts, Frame & Windows card (third card) at (640, 520) on xpath=(//div[@class='card mt-4 top-card'])[3]
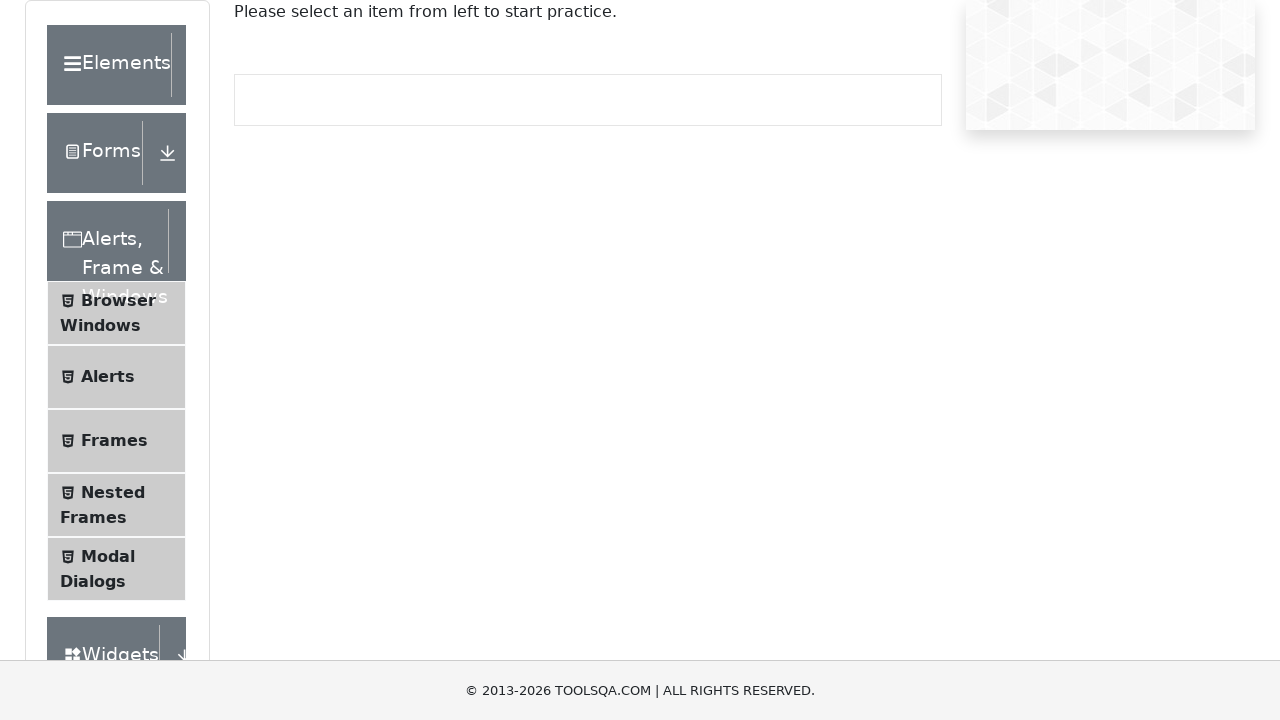

Menu list items loaded for Alerts, Frame & Windows section
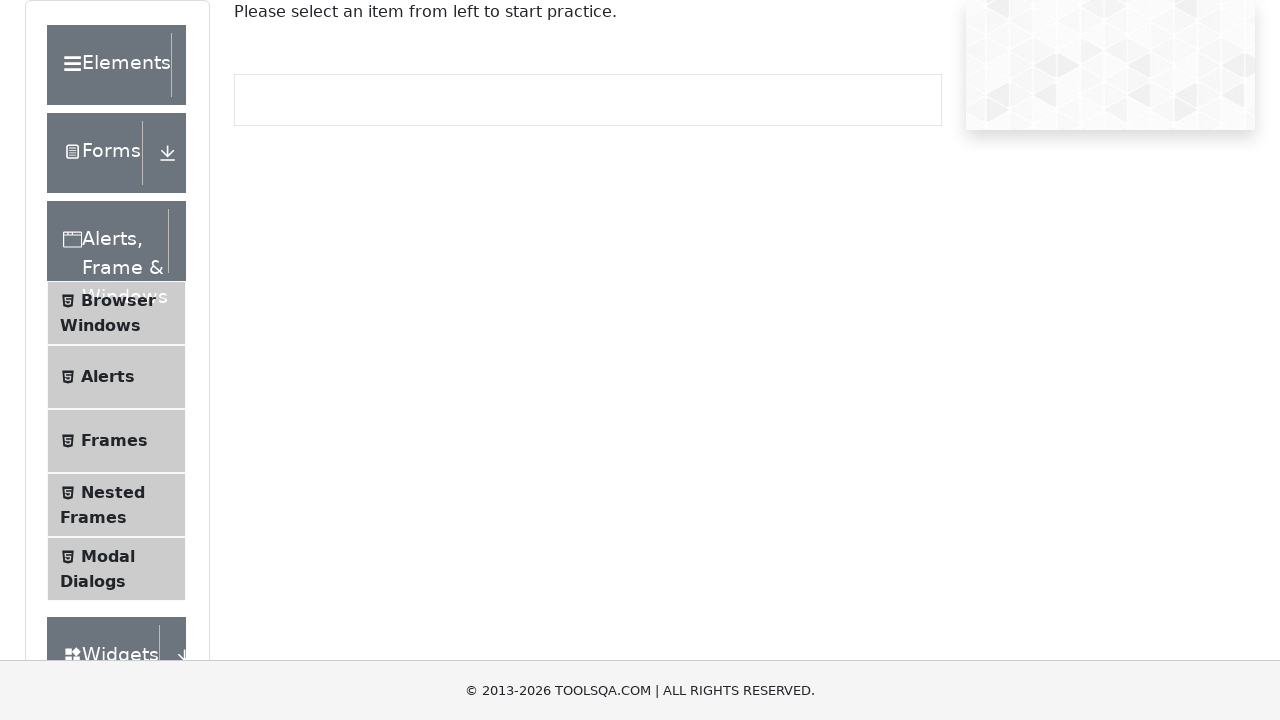

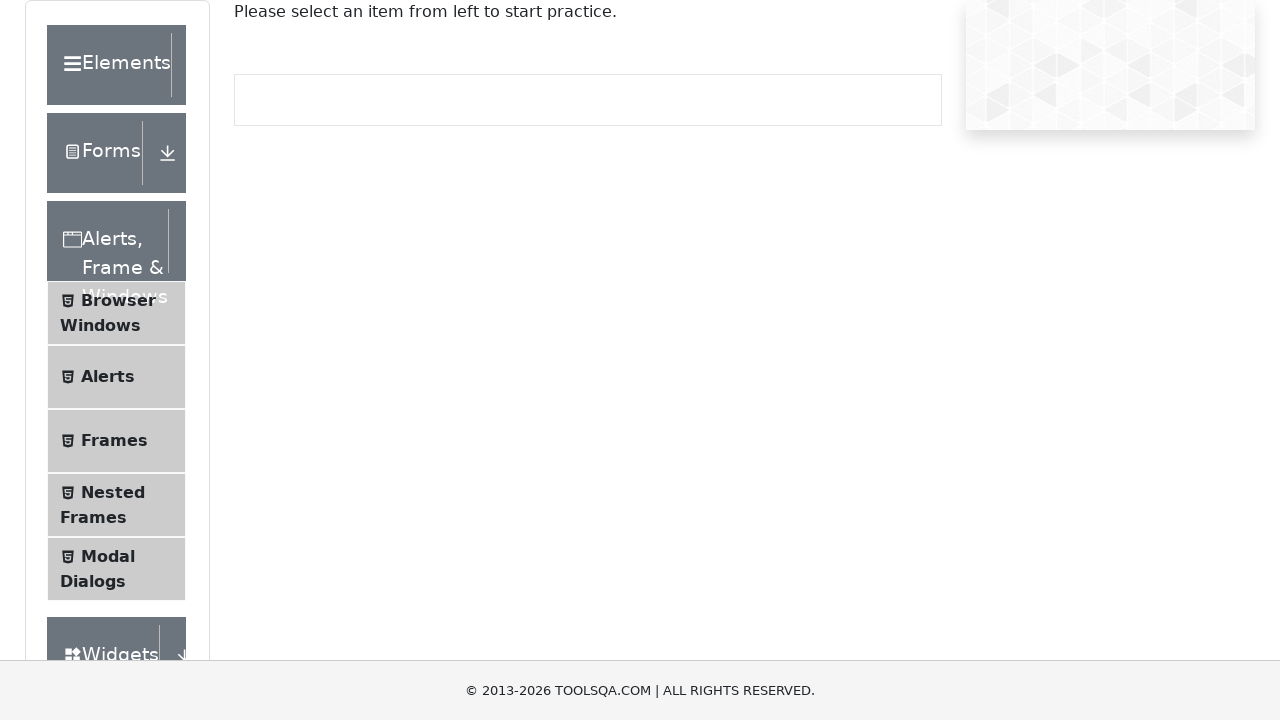